Tests drag and drop functionality by dragging an element from a source location and dropping it onto a target area

Starting URL: https://leafground.com/drag.xhtml

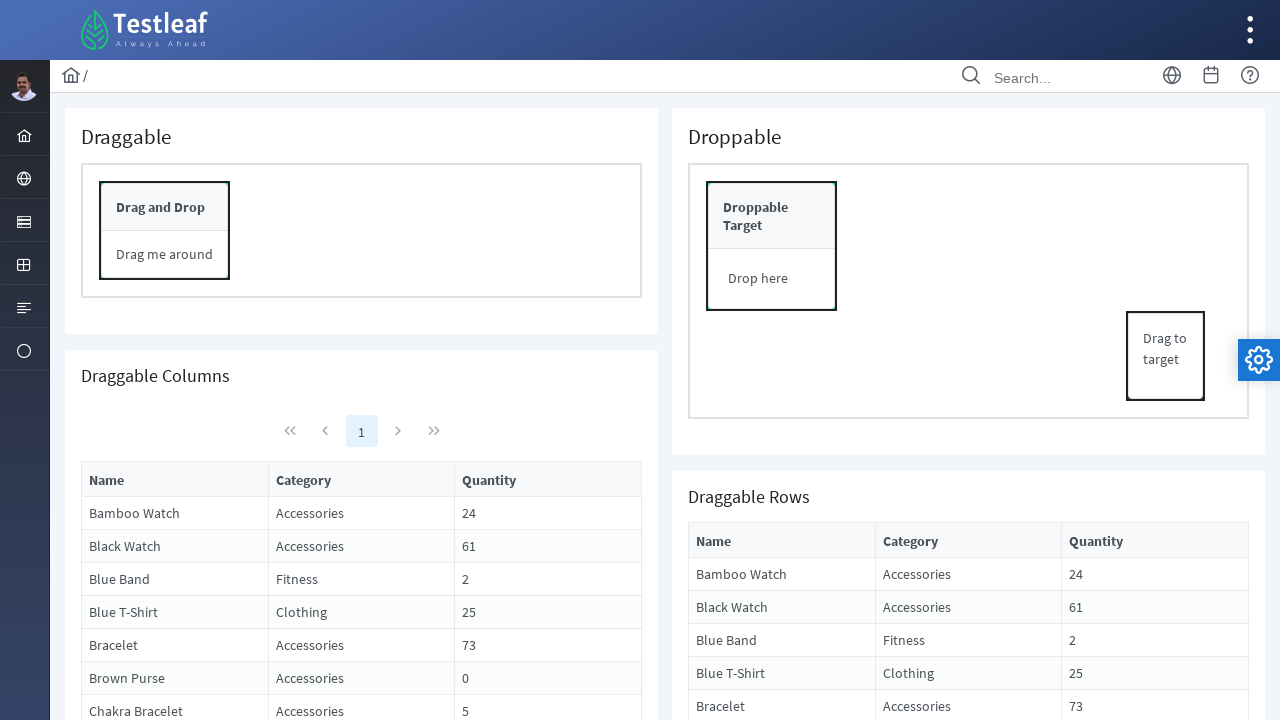

Located source element with text 'Drag to target'
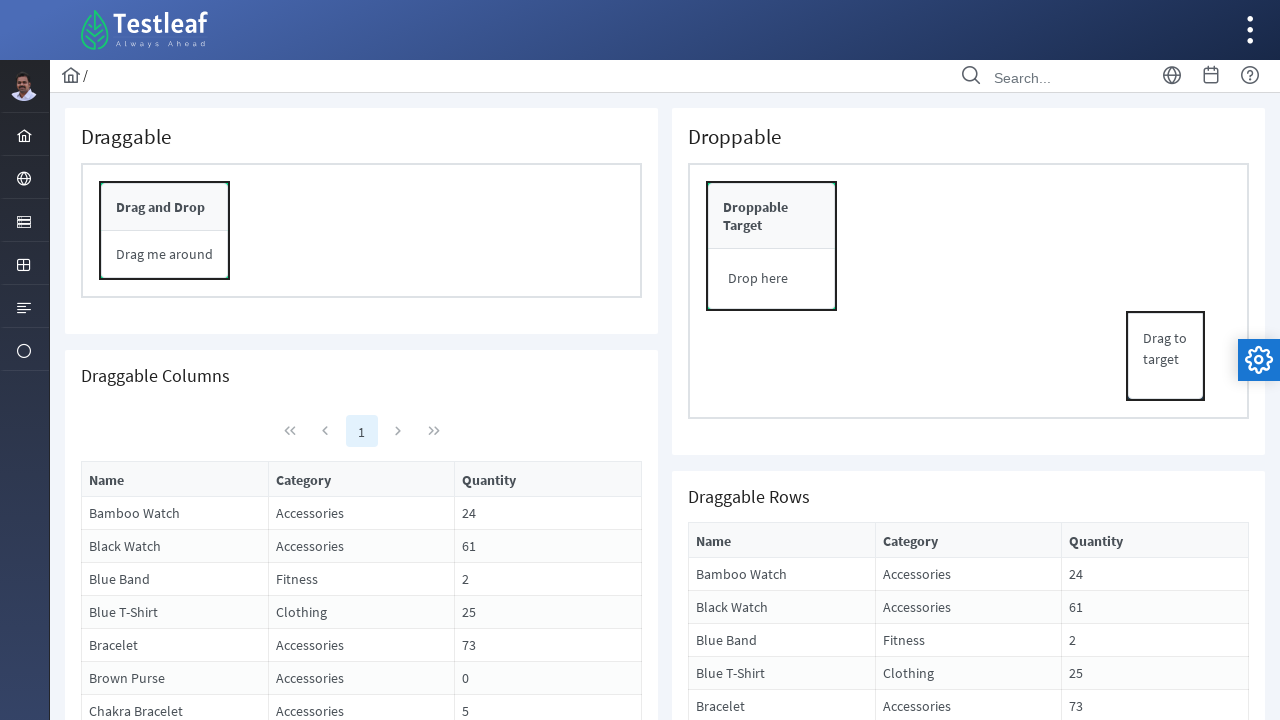

Located target element with text 'Drop here'
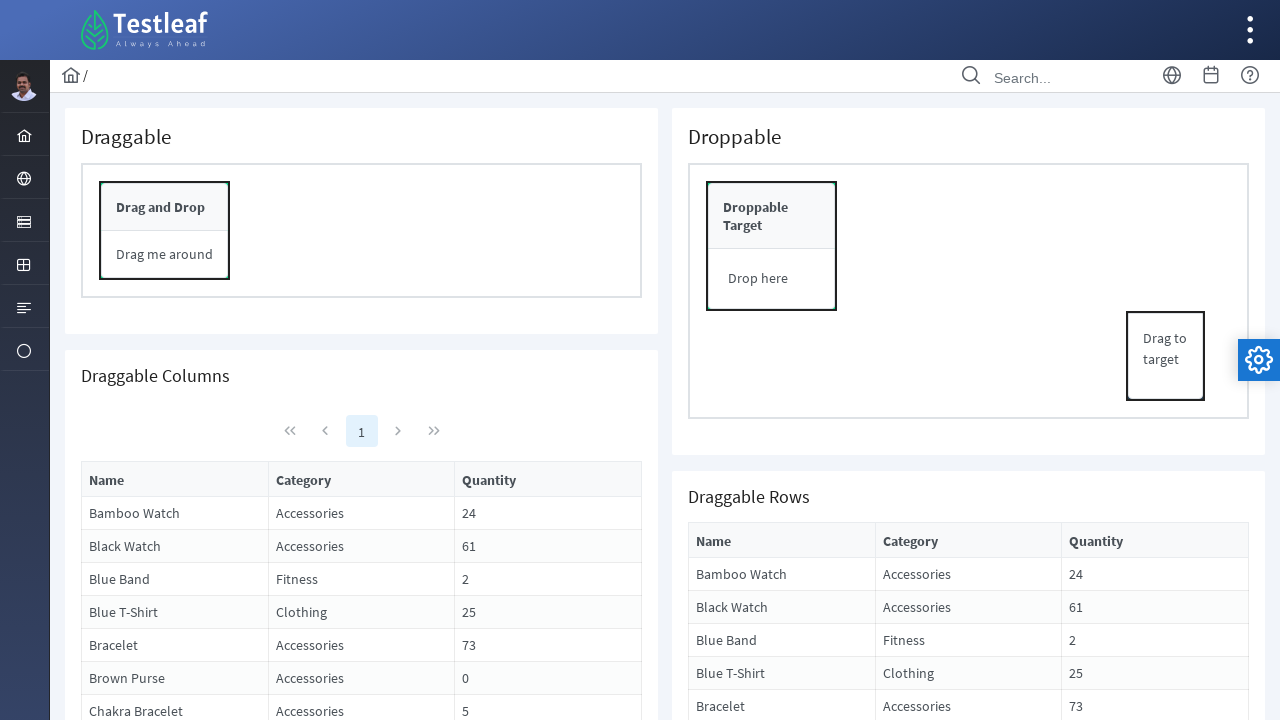

Dragged source element to target element at (772, 279)
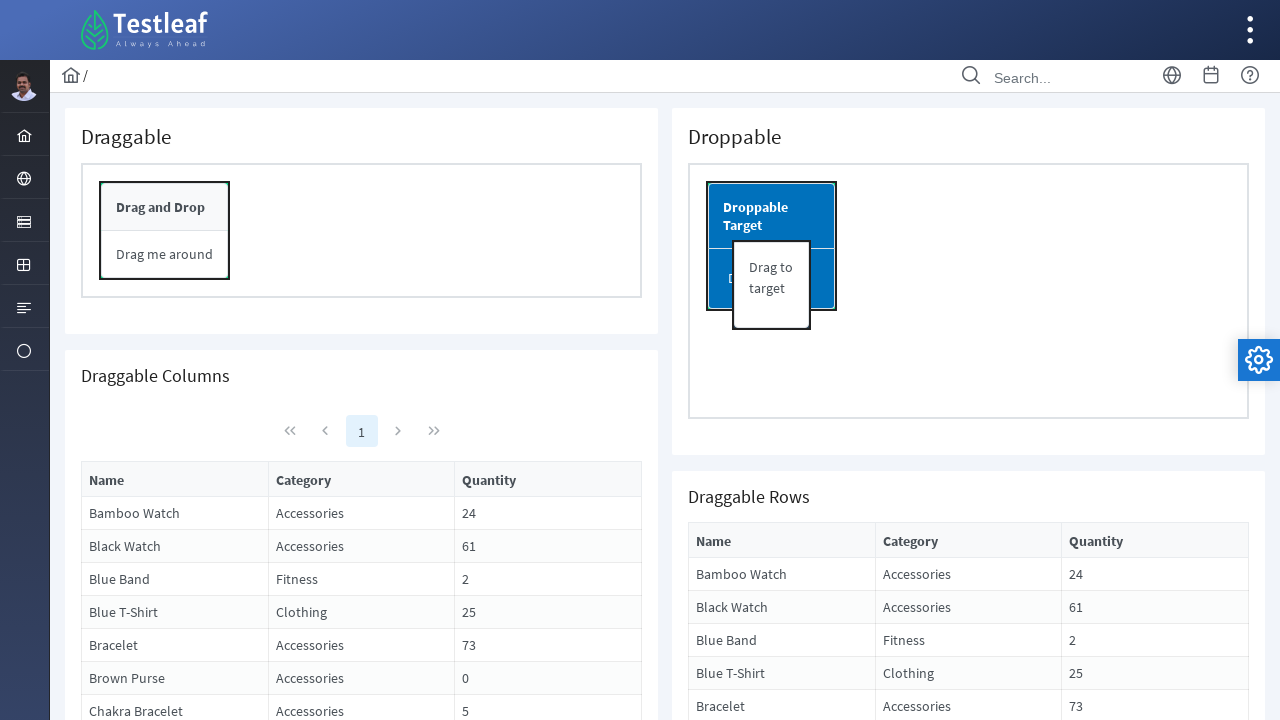

Waited 1000ms for drag and drop operation to complete
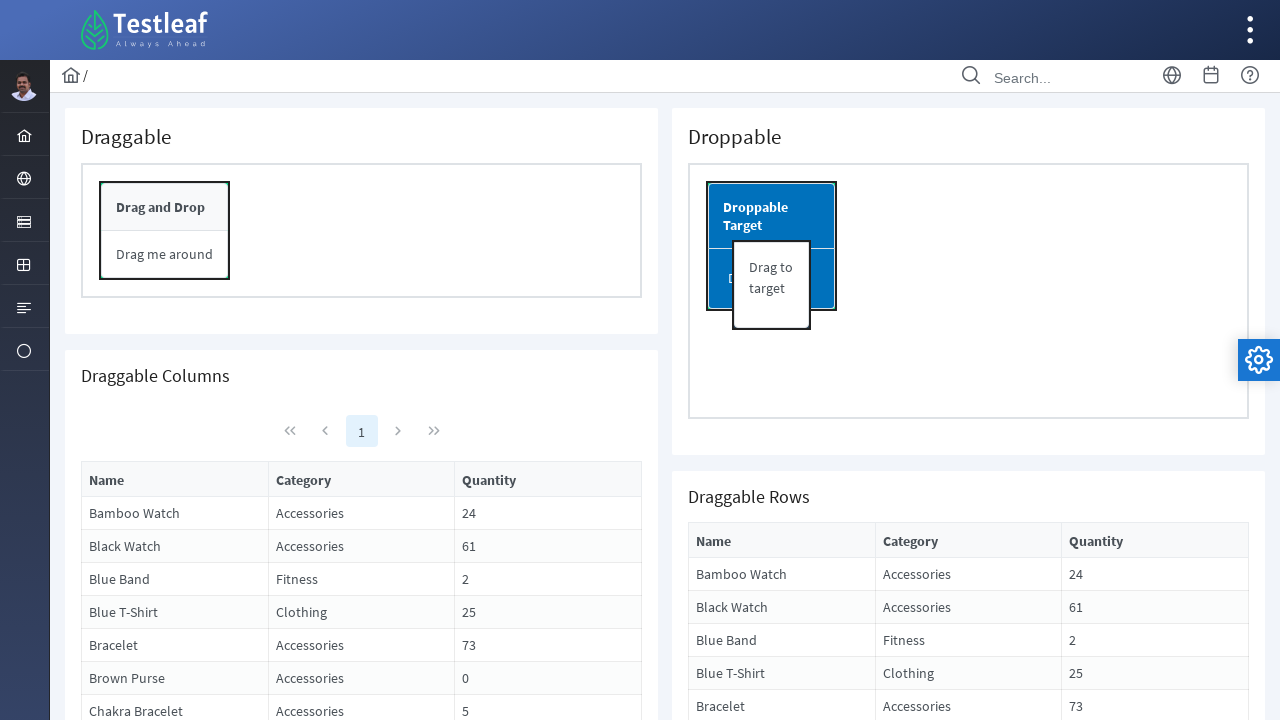

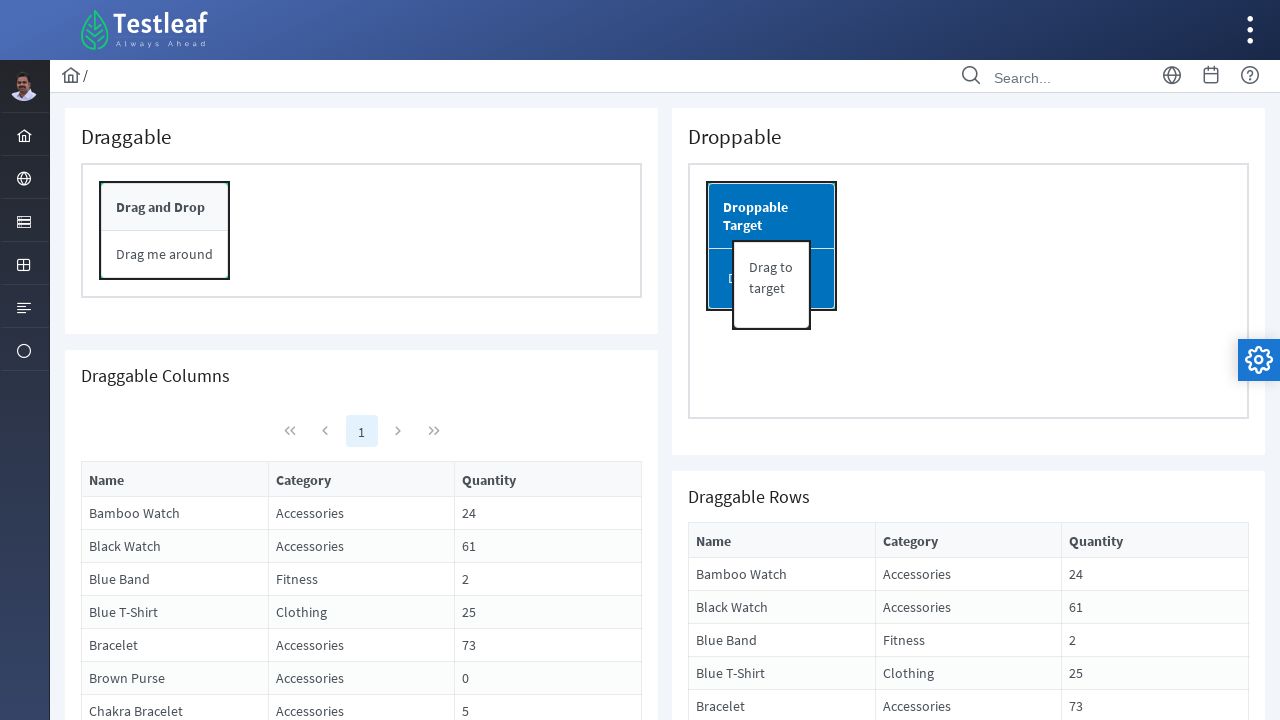